Tests adding a product to cart by clicking on a phone item, opening it in a new tab, adding to cart, accepting alert, and verifying the item appears in cart

Starting URL: https://www.demoblaze.com/index.html

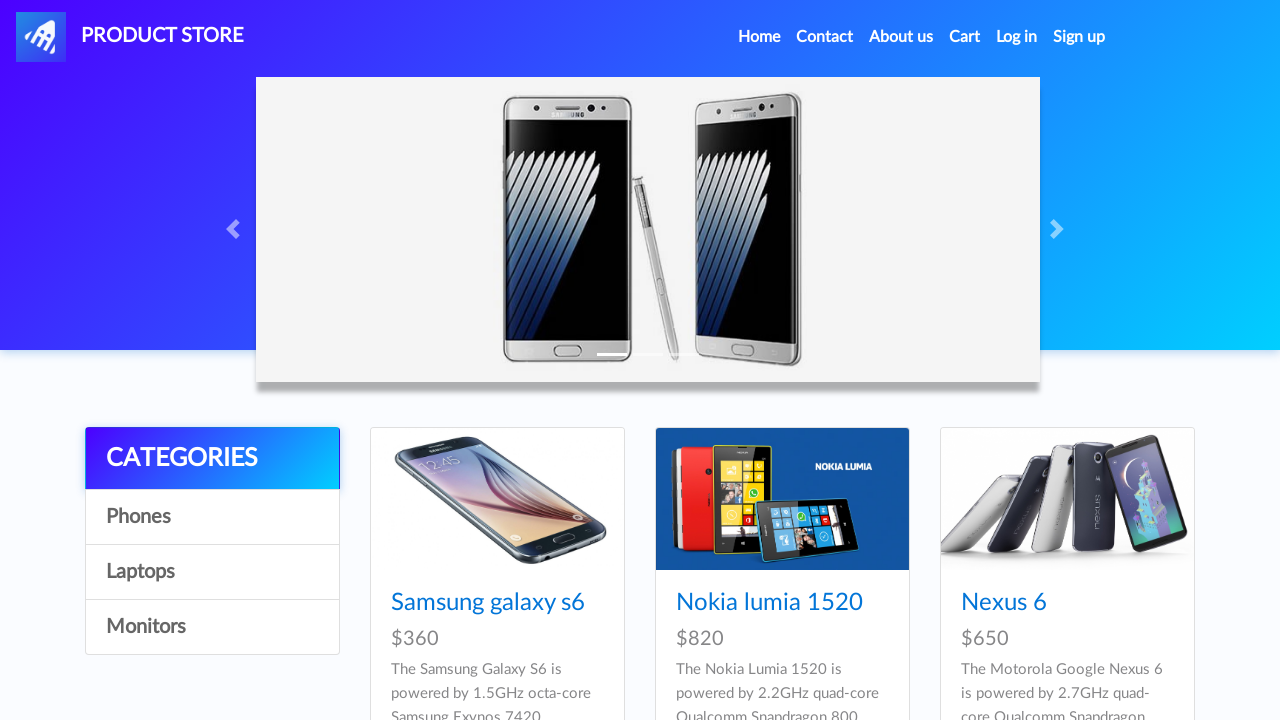

Waited for 'Samsung galaxy s6' link to be visible
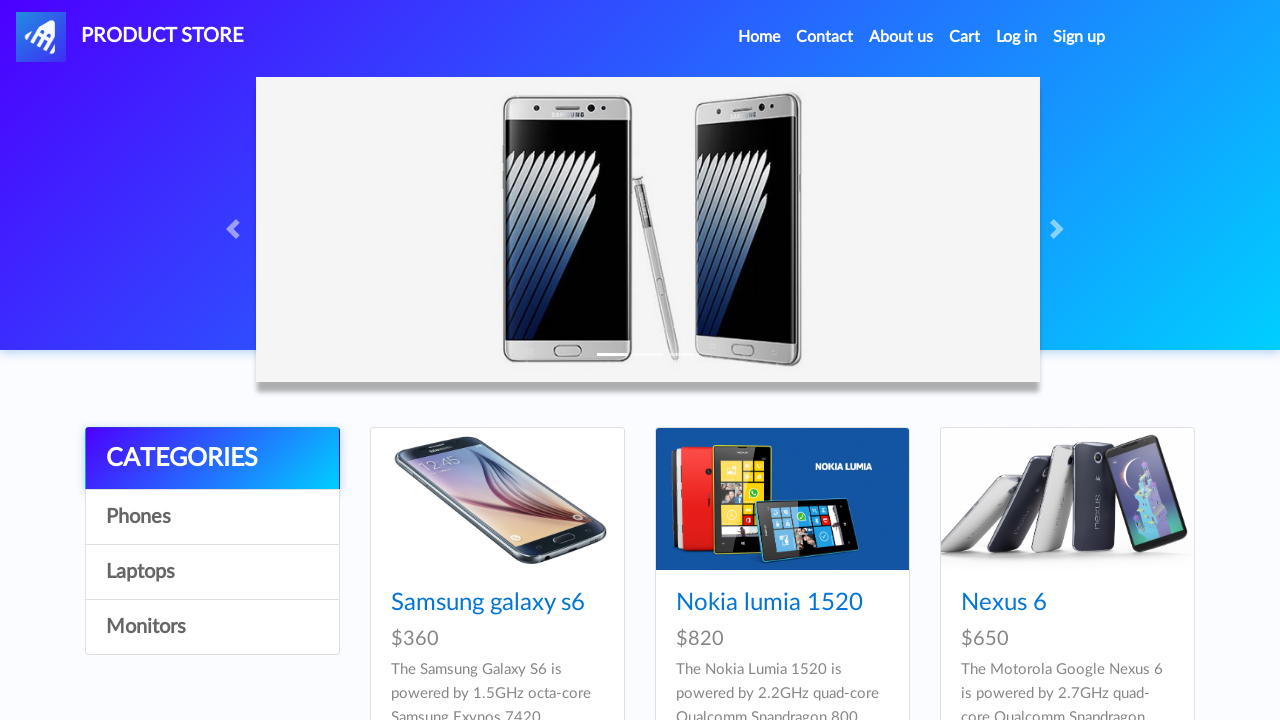

Ctrl+clicked on 'Samsung galaxy s6' to open in new tab at (488, 603) on //a[text()='Samsung galaxy s6']
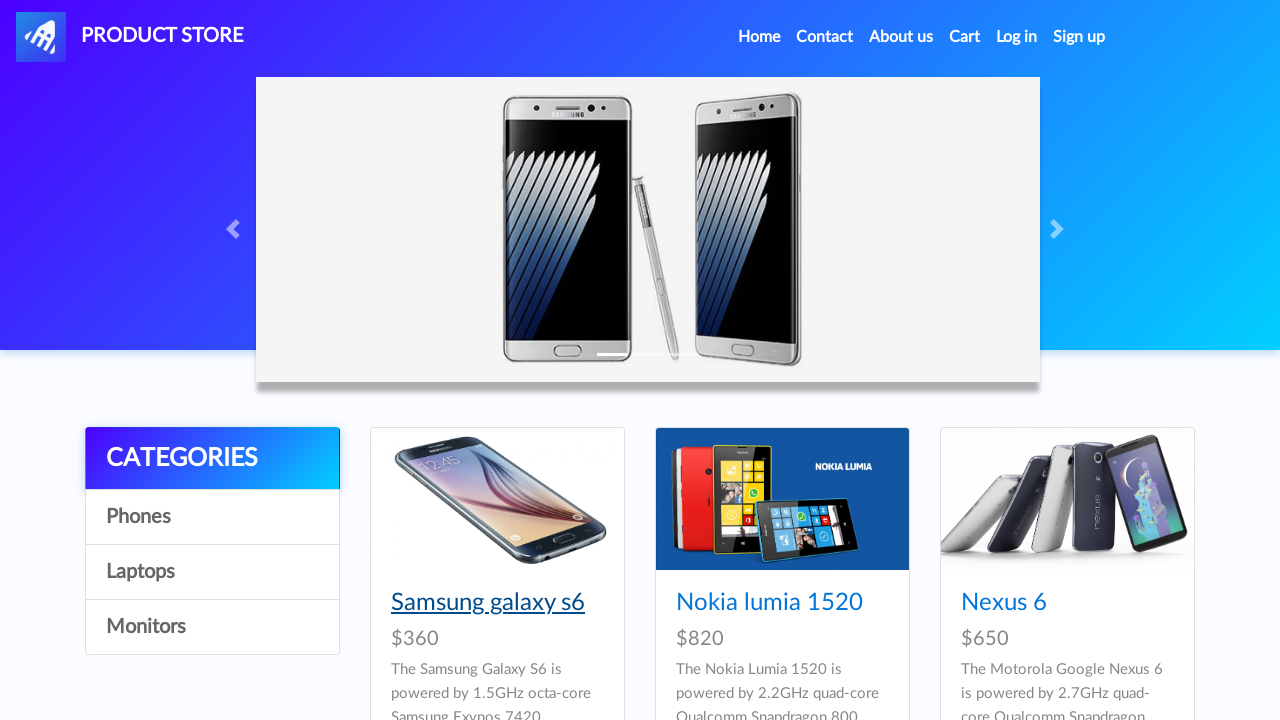

New tab loaded completely
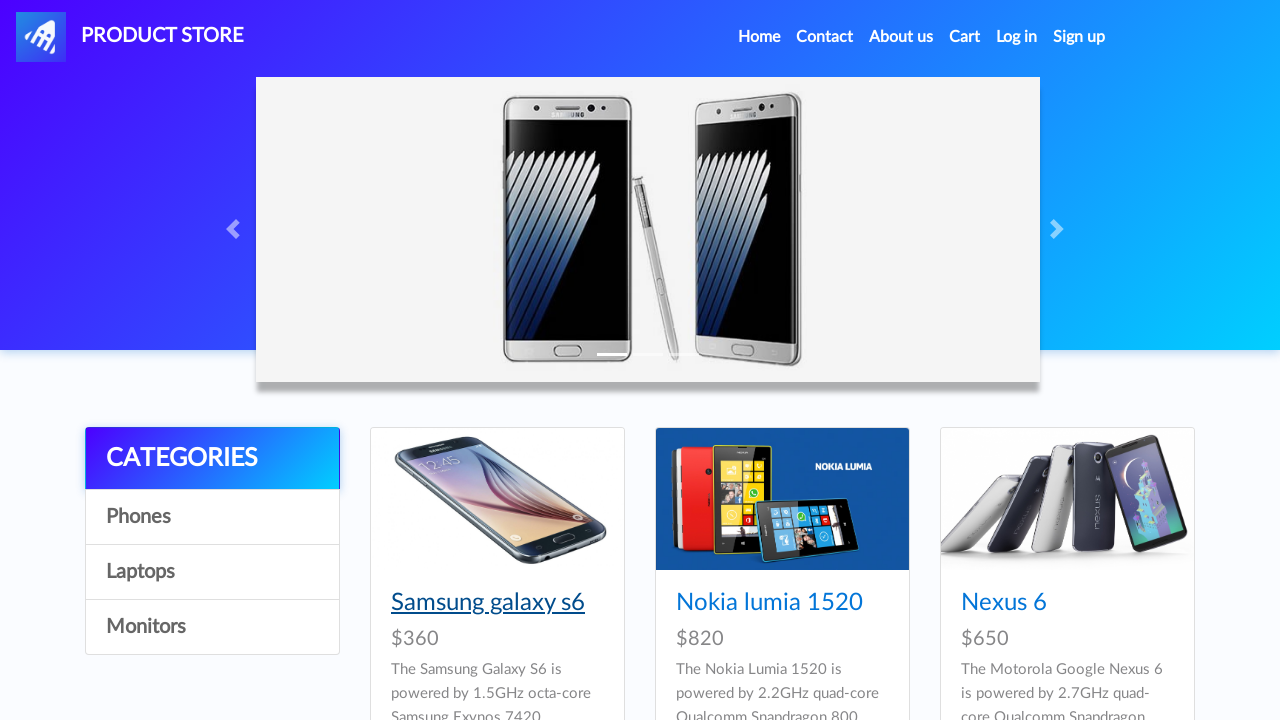

Waited for 'Add to Cart' button to be visible
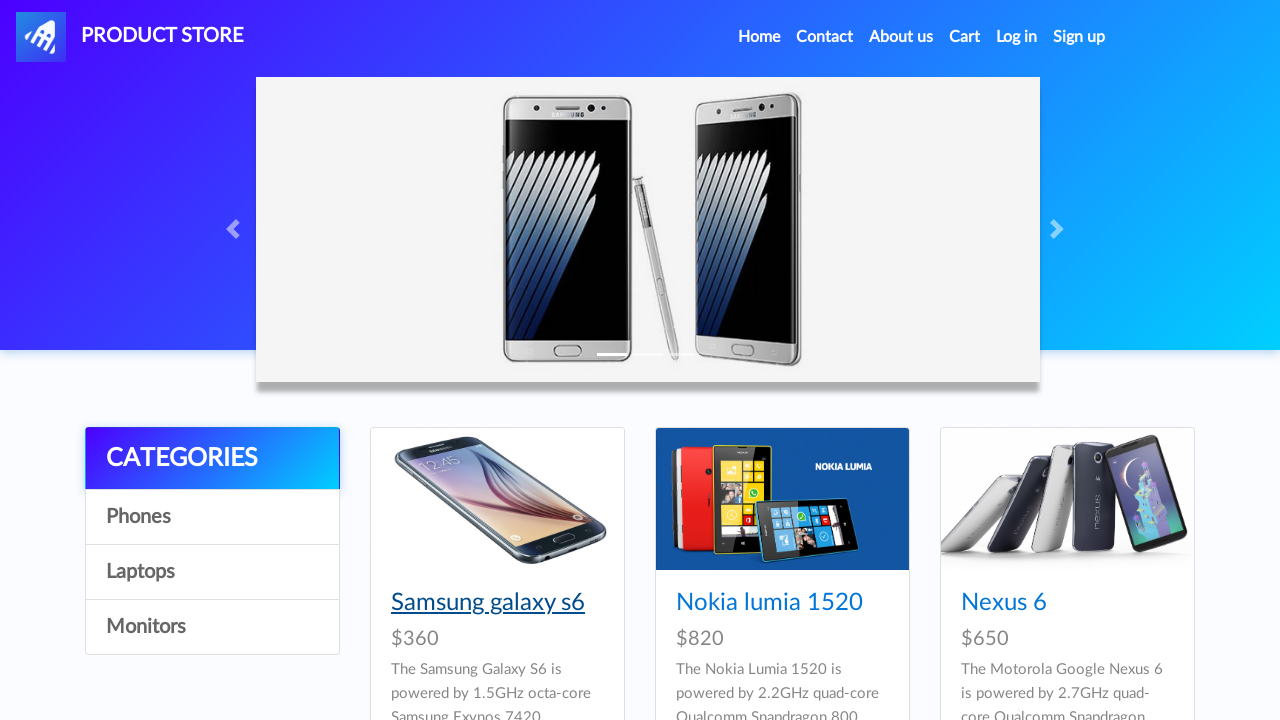

Clicked 'Add to Cart' button at (610, 440) on xpath=//*[@onclick='addToCart(1)']
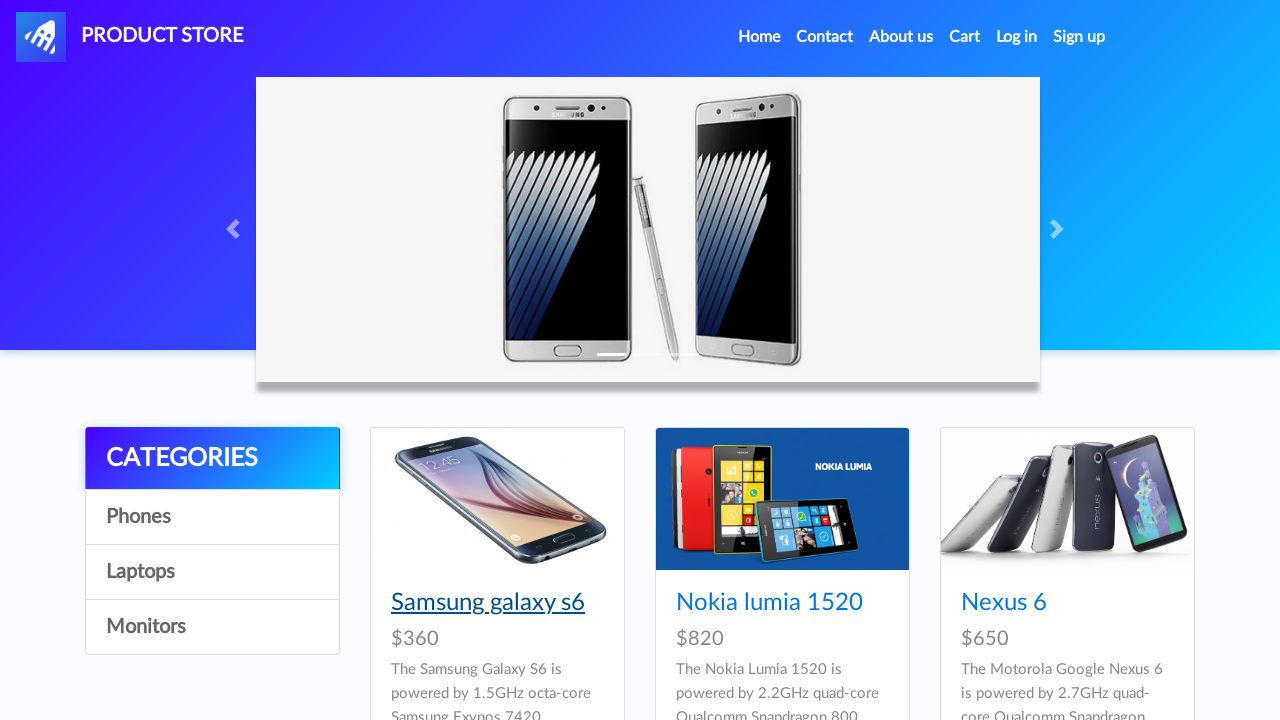

Set up alert handler to accept confirmation
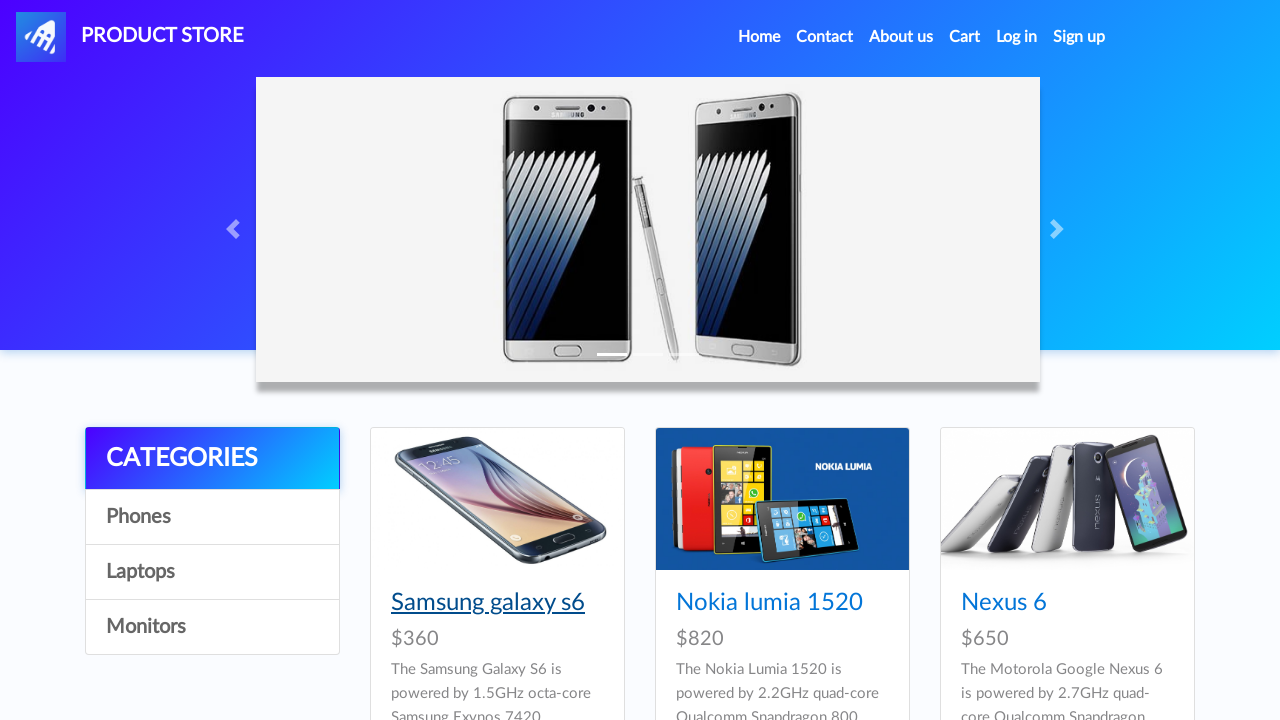

Closed product tab and switched back to main tab
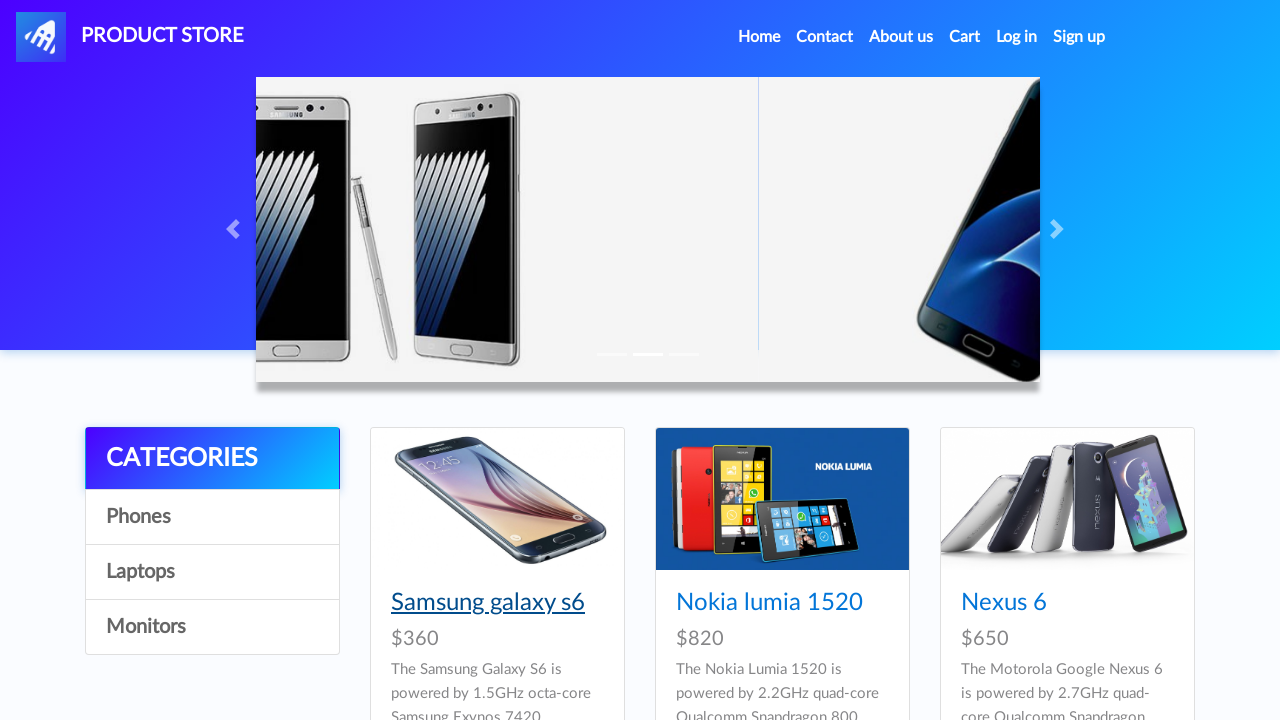

Waited for cart button to be visible
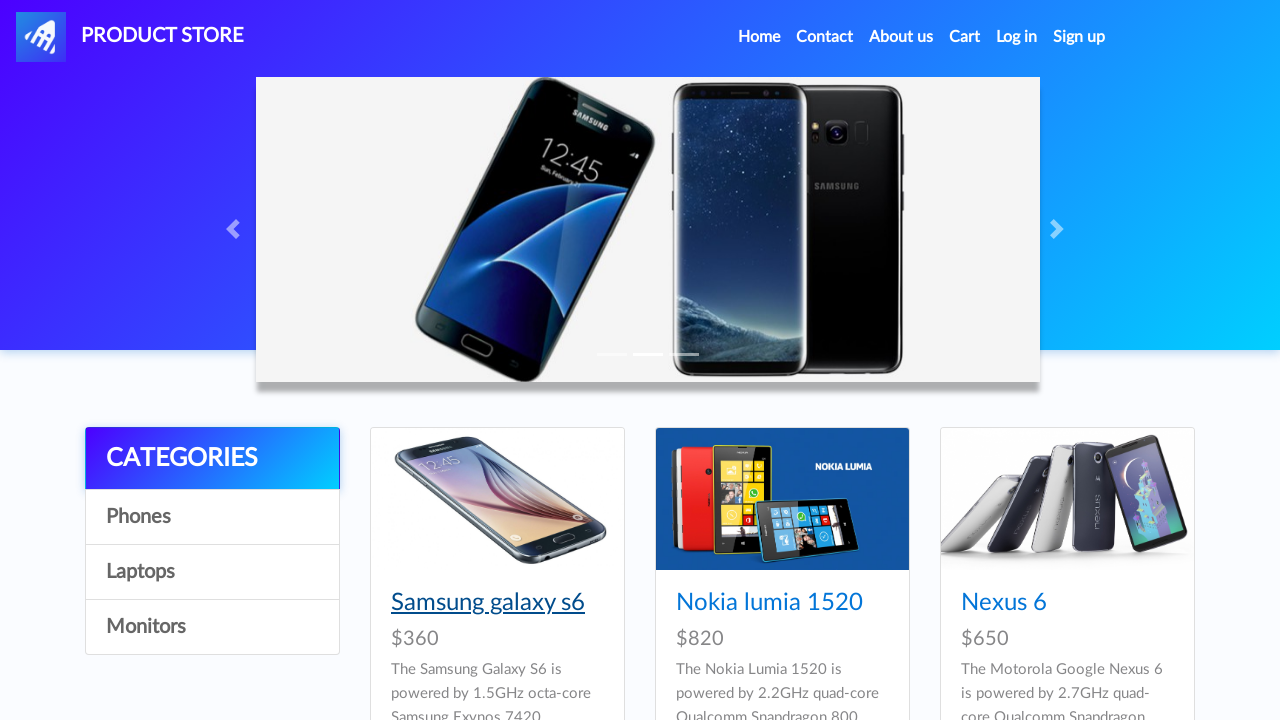

Clicked on cart button to view cart at (965, 37) on xpath=//*[@id='cartur']
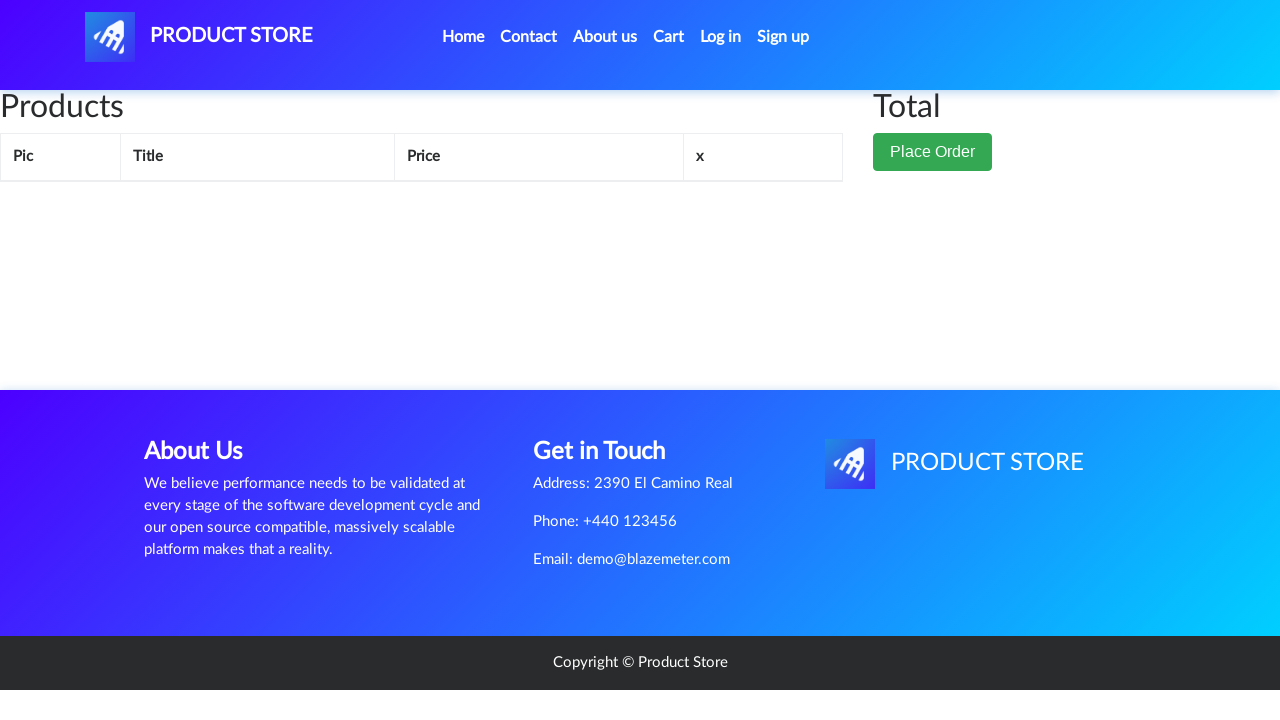

Verified 'Samsung galaxy s6' appears in cart
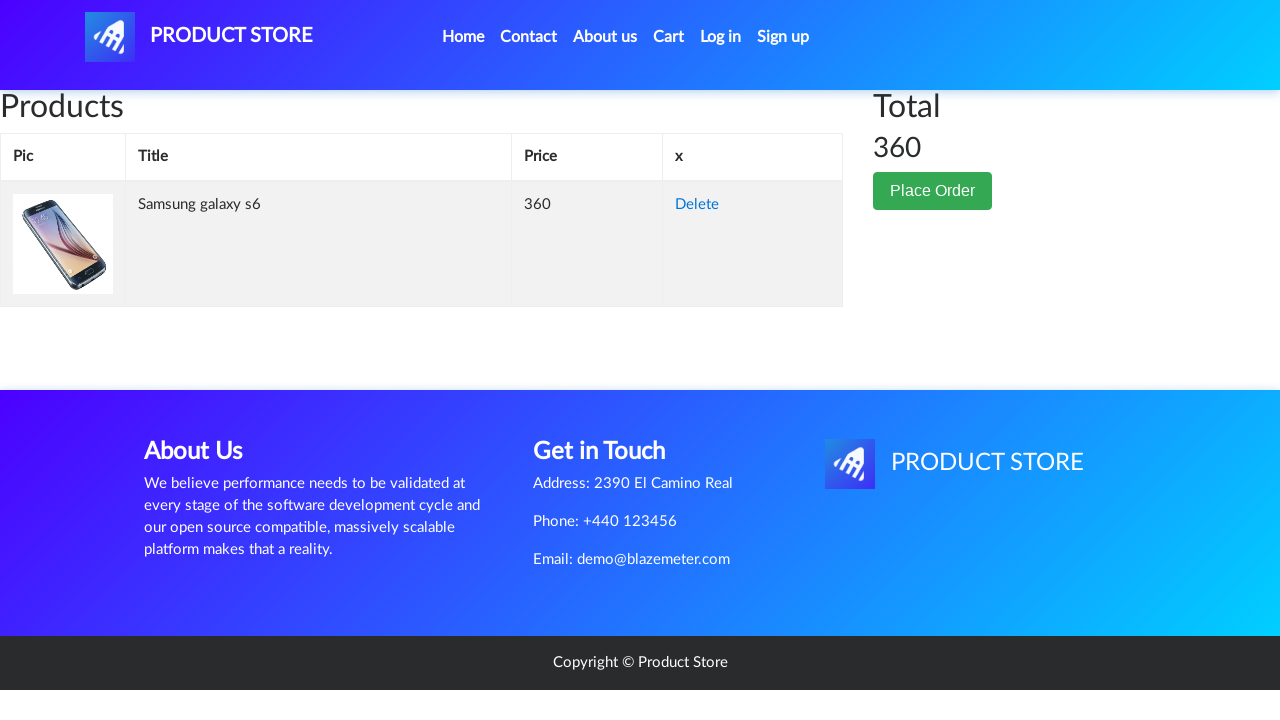

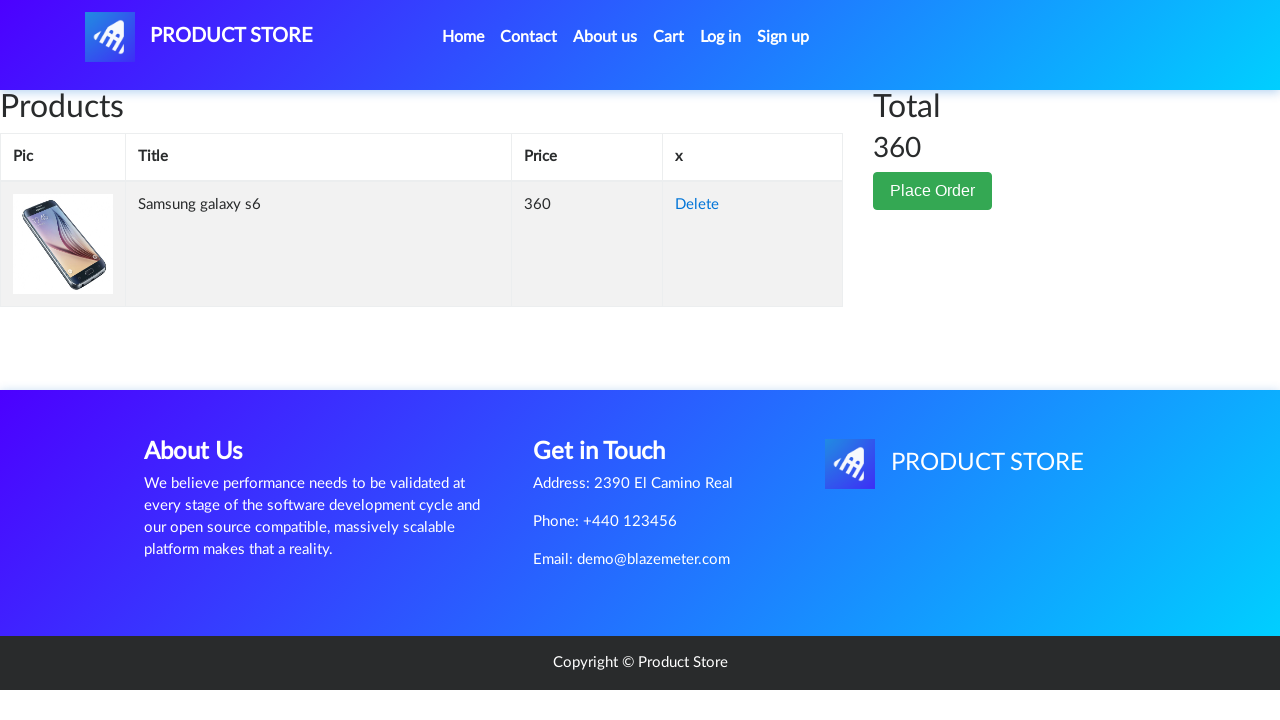